Tests drag and drop functionality on jQuery UI demo page by dragging an element and dropping it onto a target area within an iframe

Starting URL: https://www.jqueryui.com/droppable

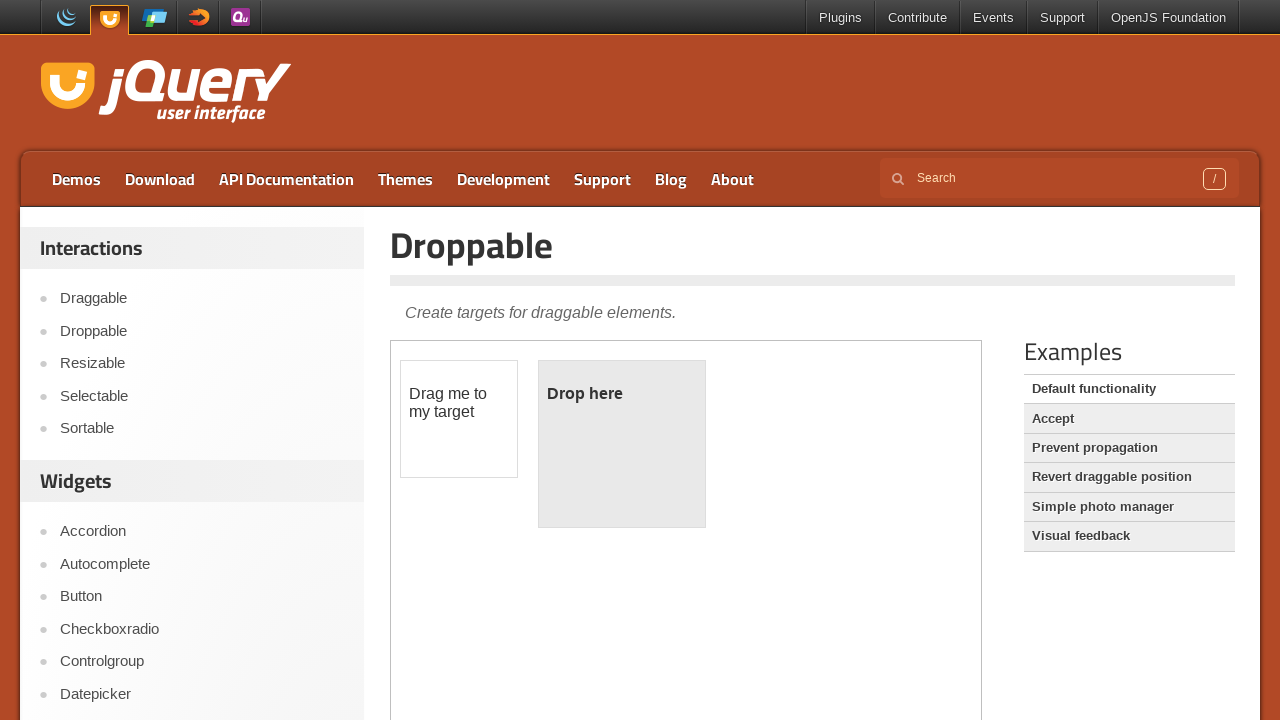

Located the demo iframe
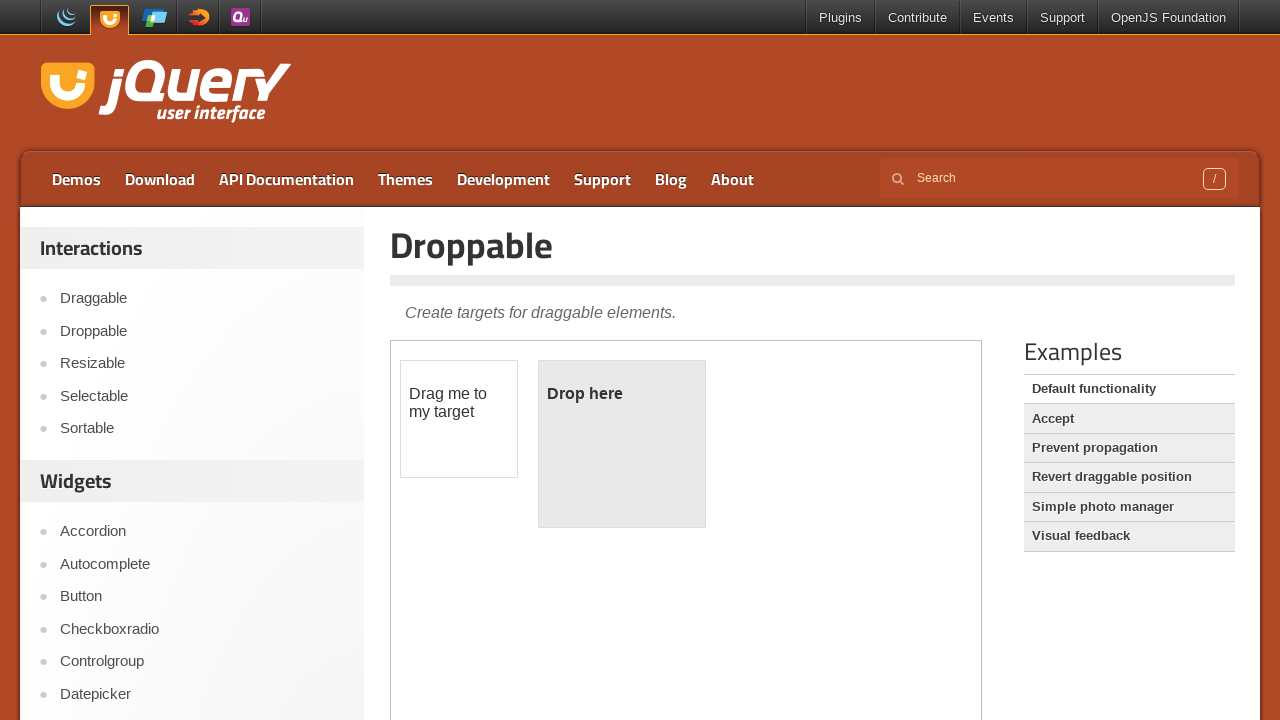

Located the draggable element
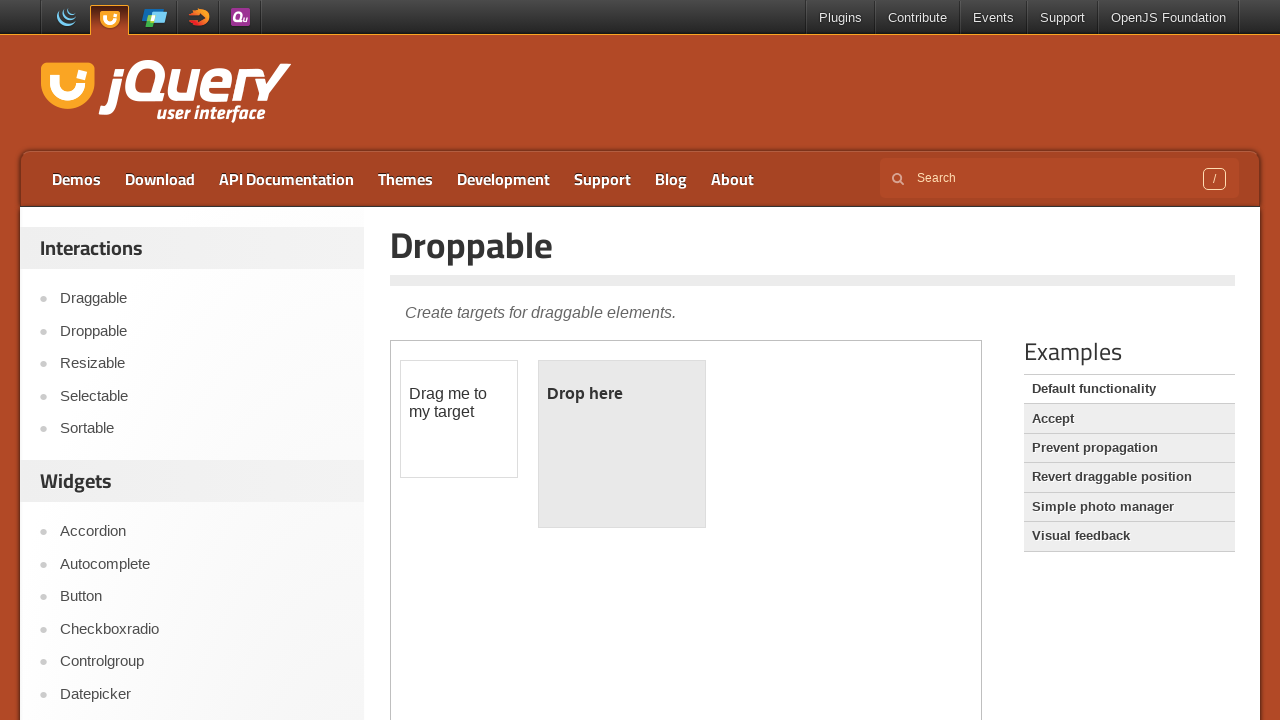

Located the droppable target element
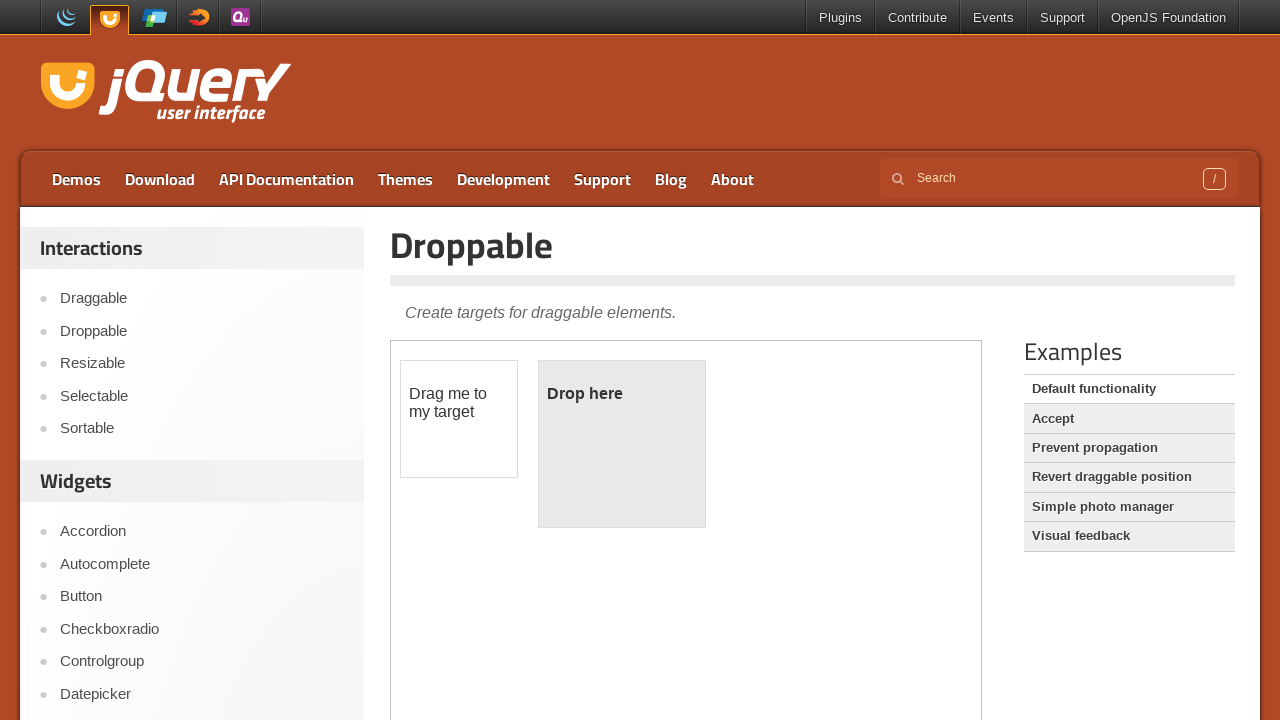

Dragged element onto the droppable target area at (622, 444)
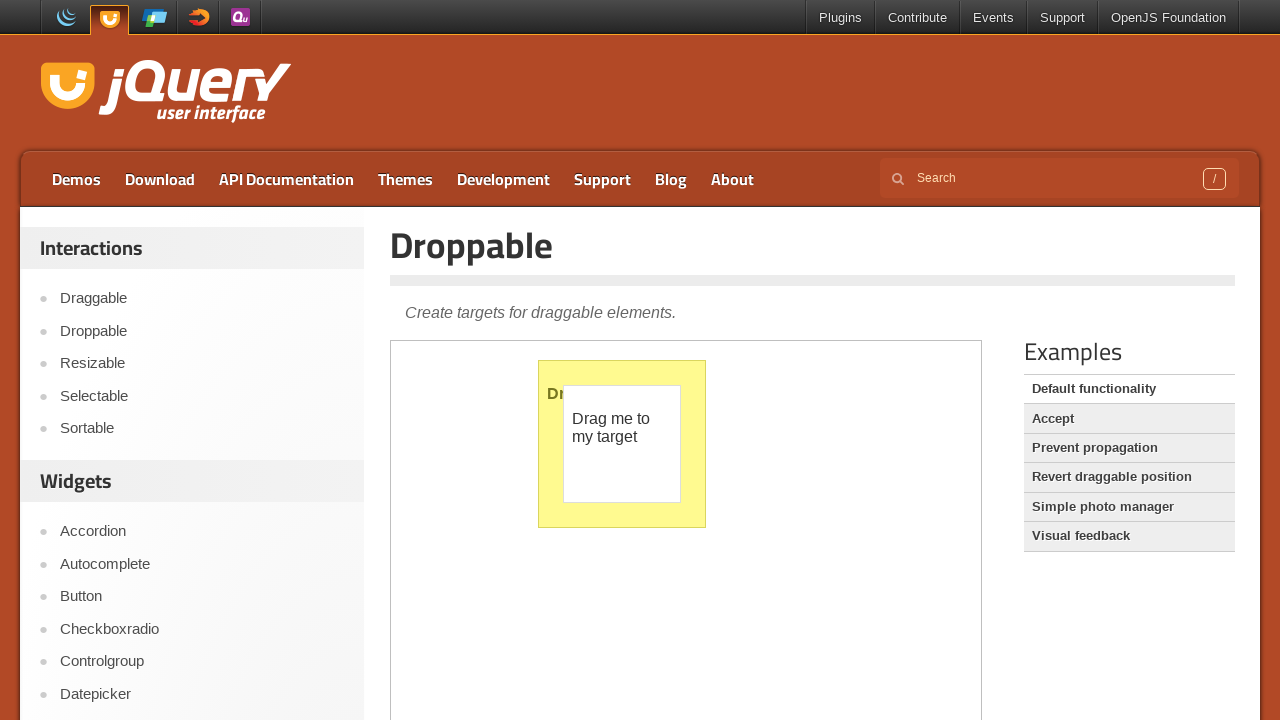

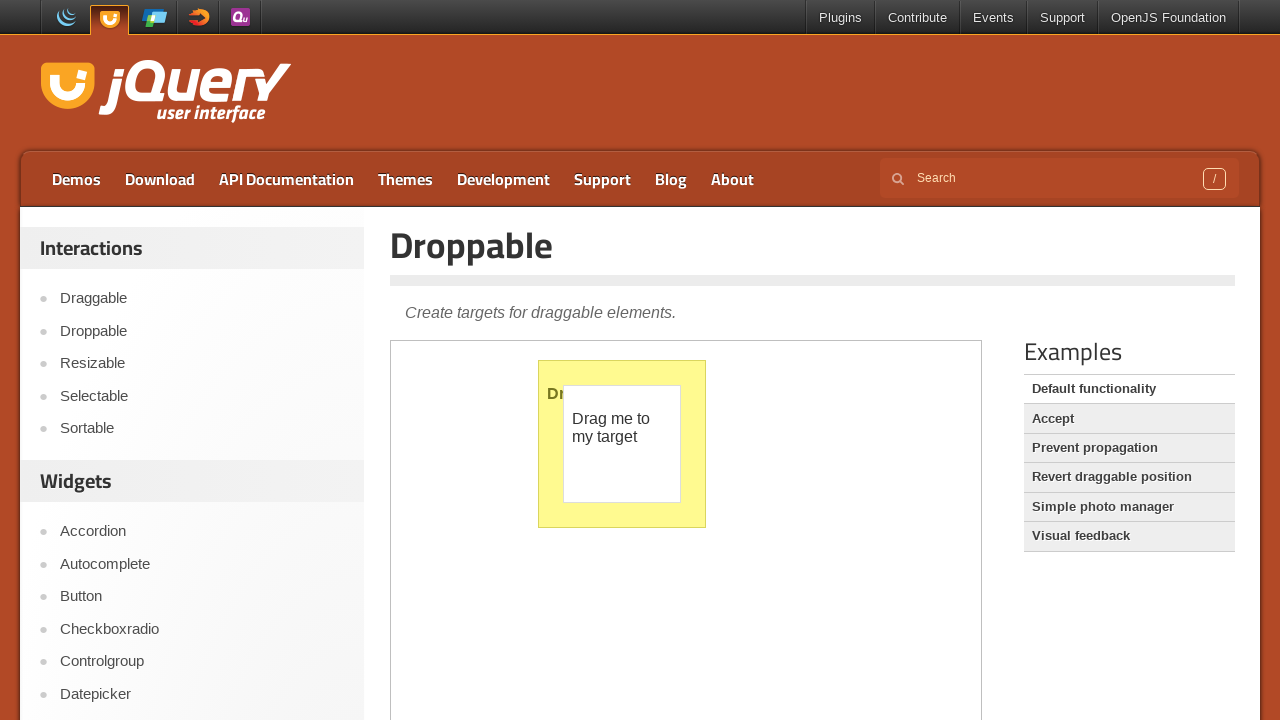